Tests that the counter displays the current number of todo items as items are added

Starting URL: https://demo.playwright.dev/todomvc

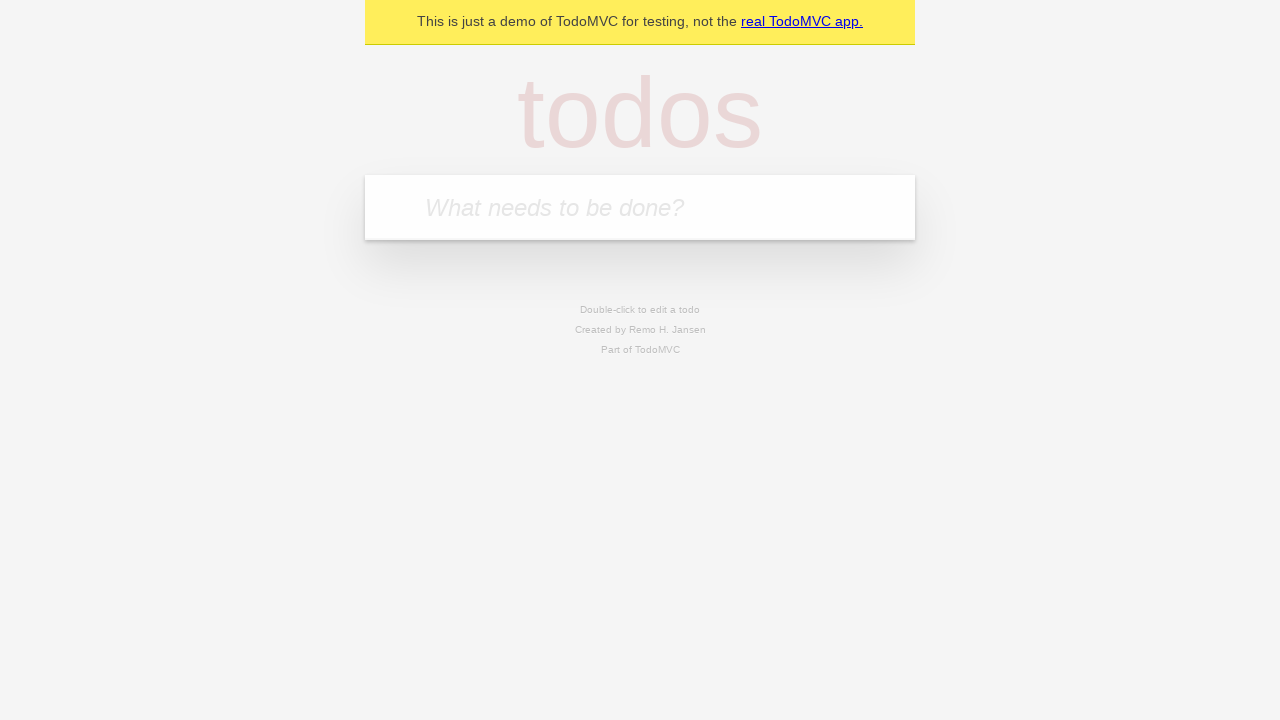

Located the 'What needs to be done?' input field
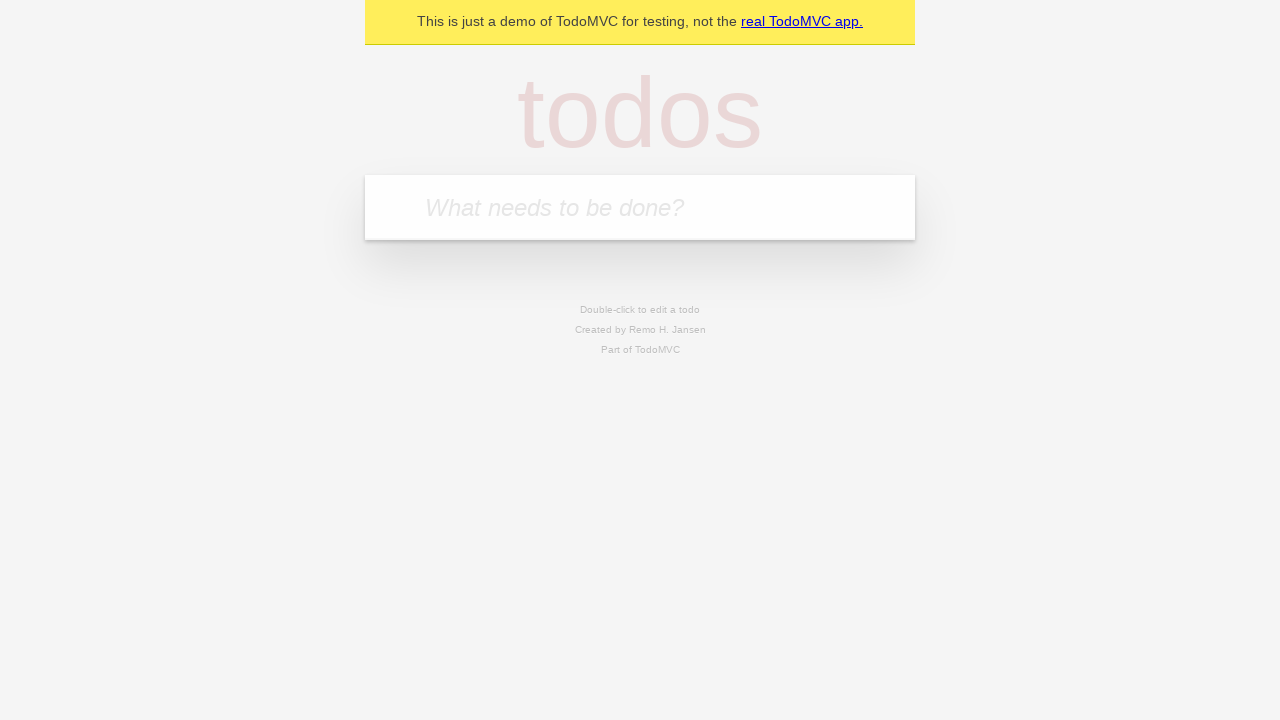

Filled input field with first todo item 'buy some cheese' on internal:attr=[placeholder="What needs to be done?"i]
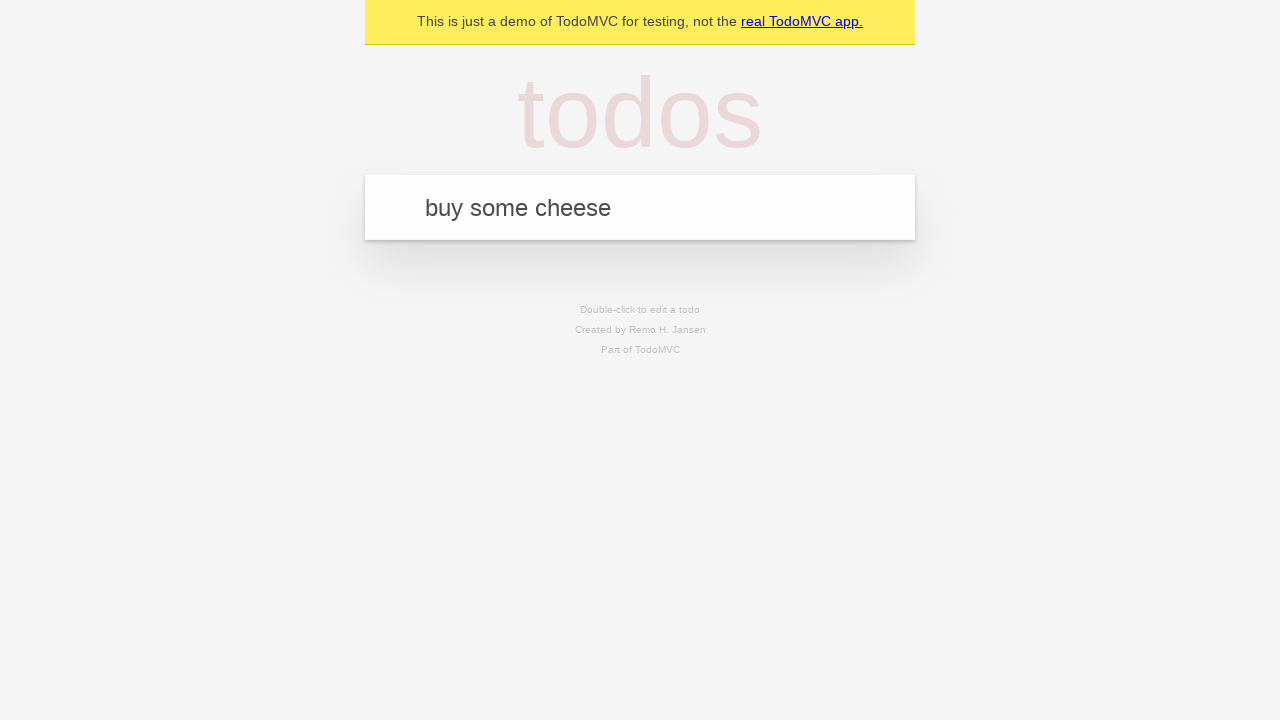

Pressed Enter to submit first todo item on internal:attr=[placeholder="What needs to be done?"i]
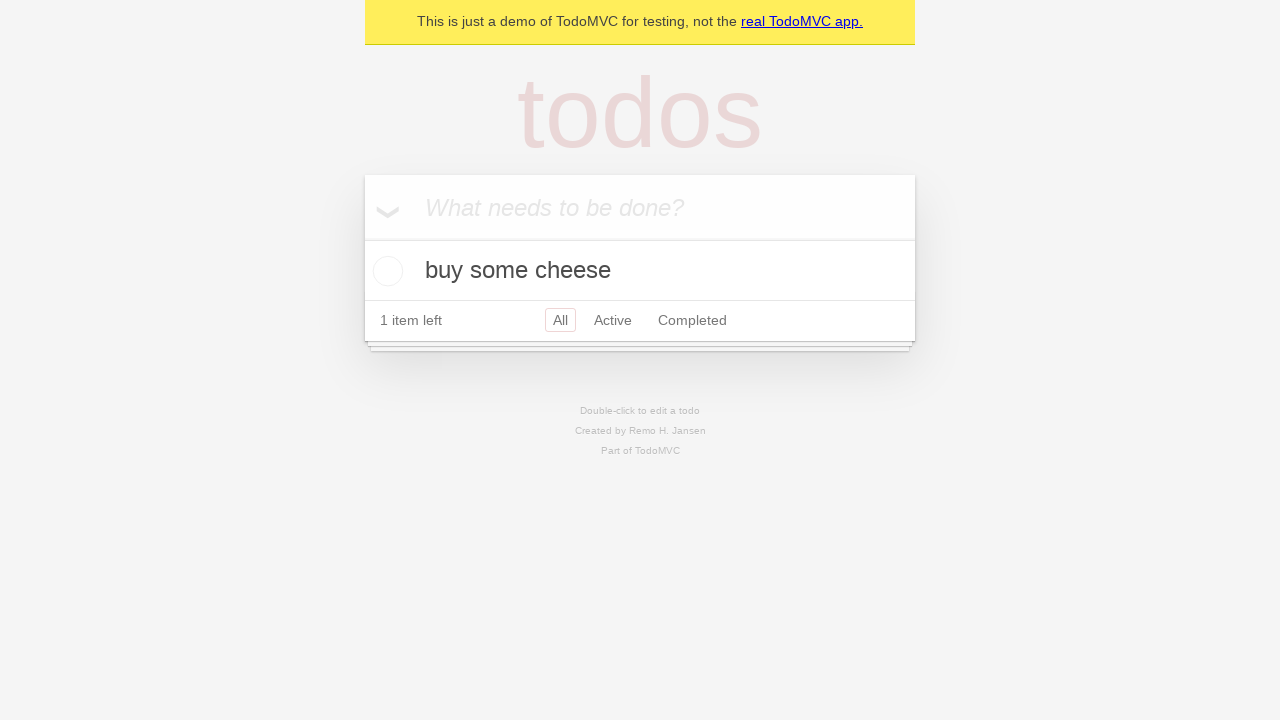

Todo counter appeared after adding first item
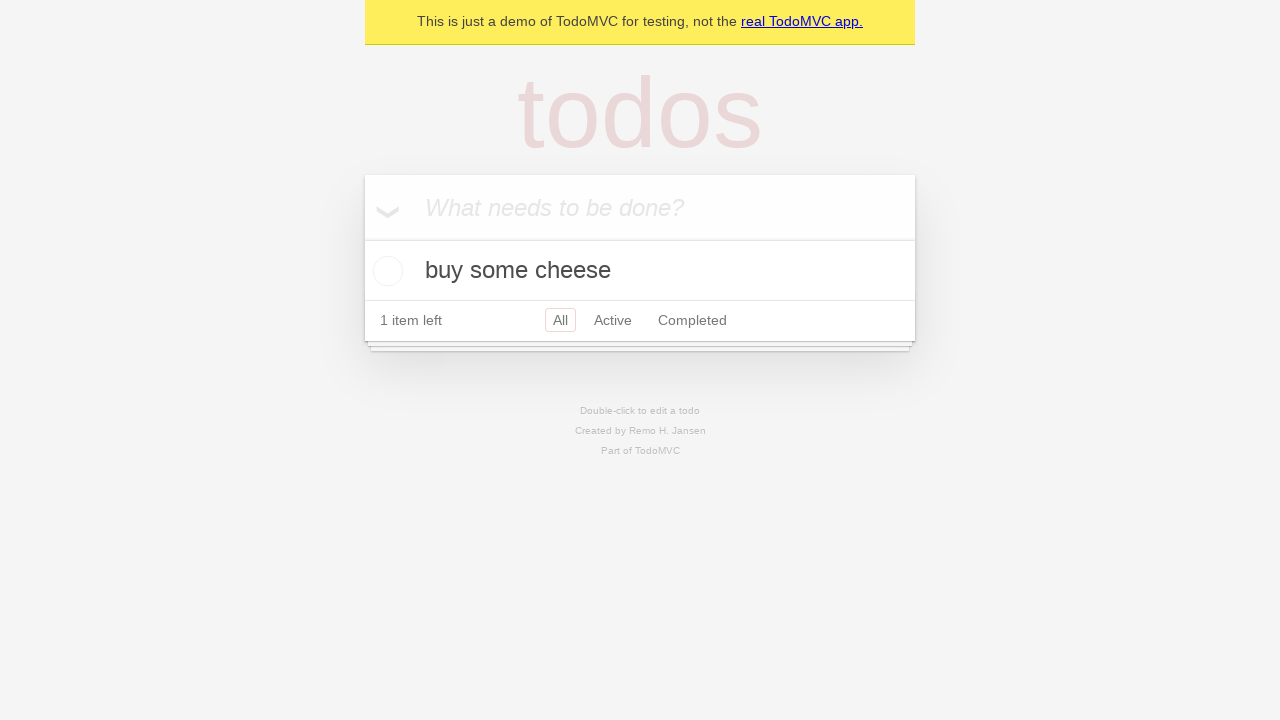

Filled input field with second todo item 'feed the cat' on internal:attr=[placeholder="What needs to be done?"i]
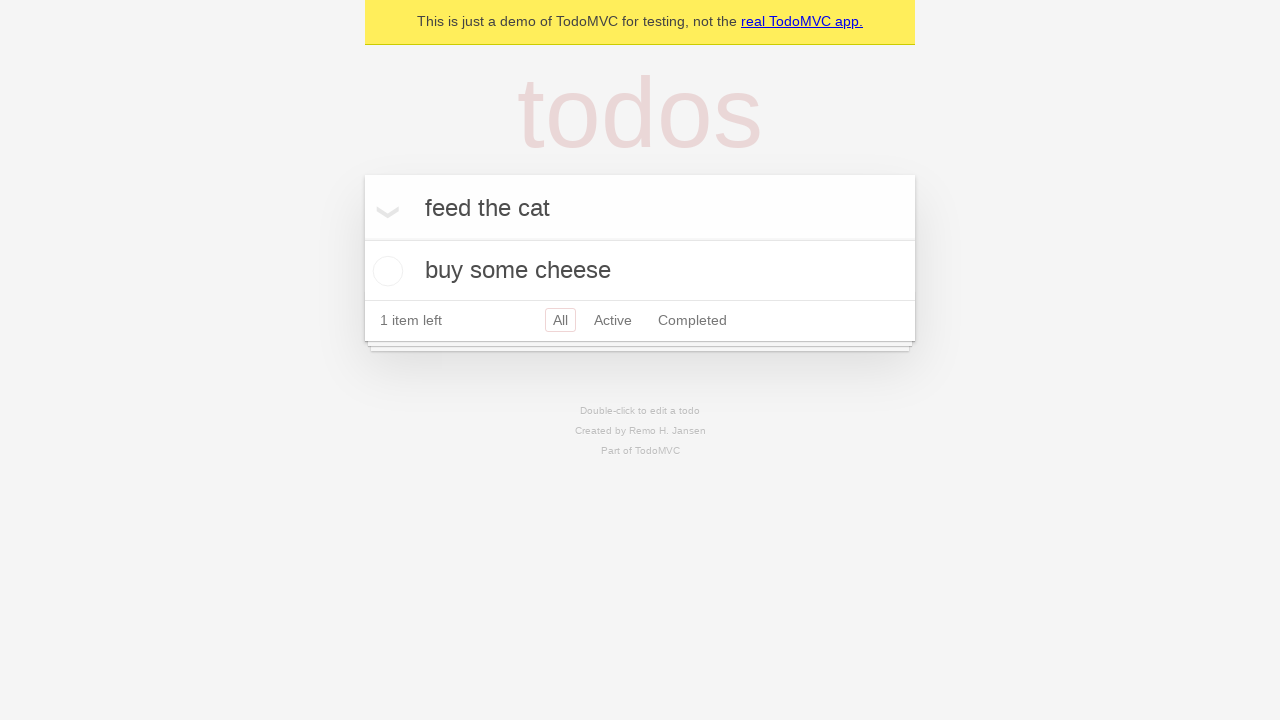

Pressed Enter to submit second todo item on internal:attr=[placeholder="What needs to be done?"i]
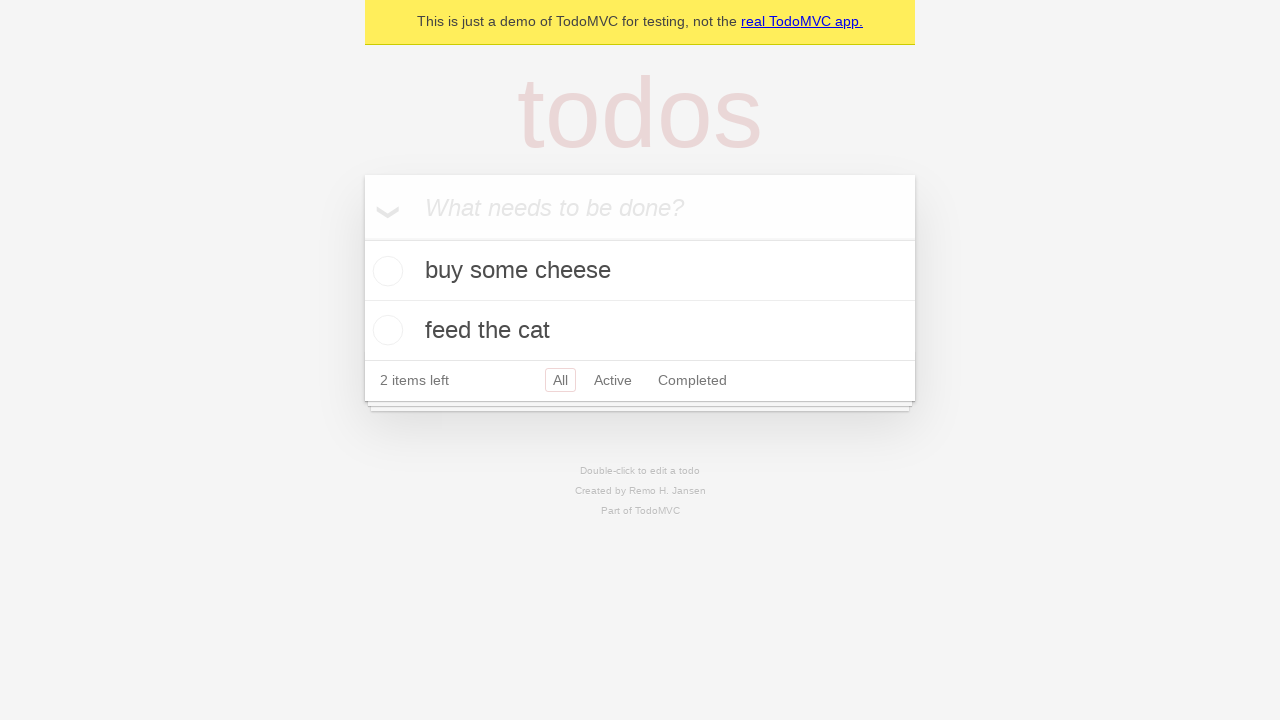

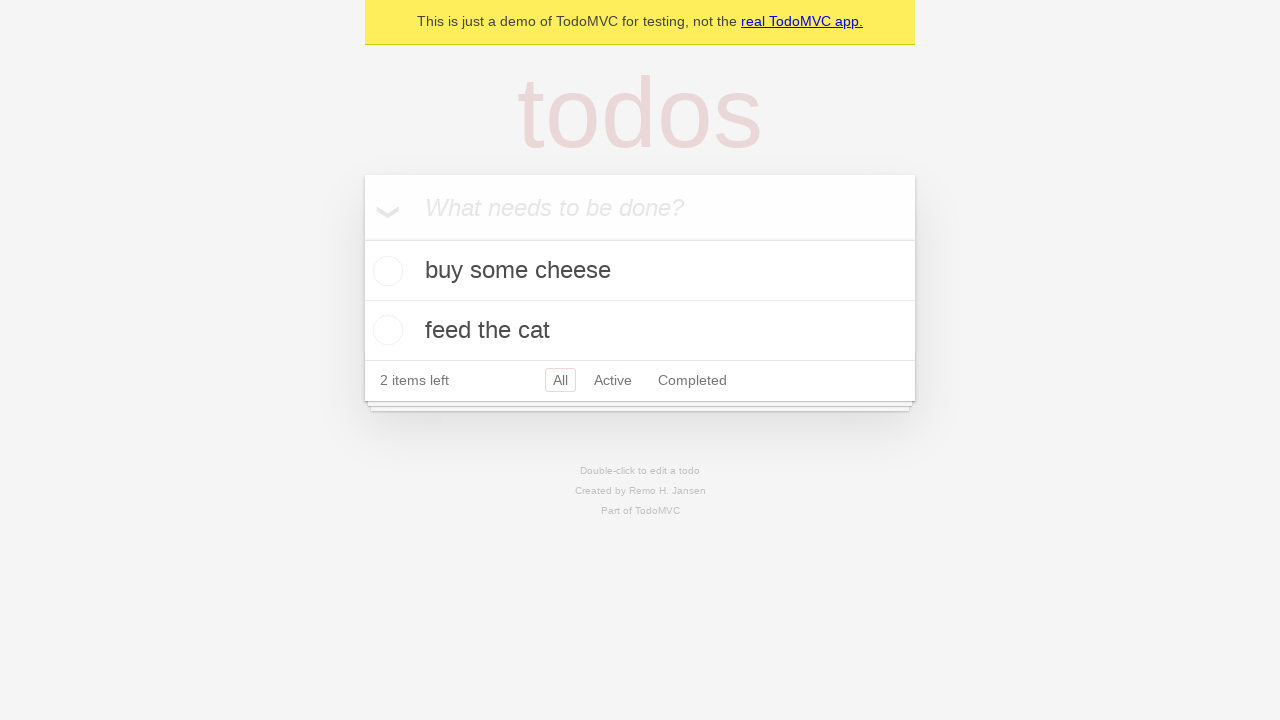